Tests a practice form on Rahul Shetty Academy by filling out various form fields including email, password, name, radio buttons, and text inputs, then verifies a success message appears.

Starting URL: https://rahulshettyacademy.com/angularpractice/

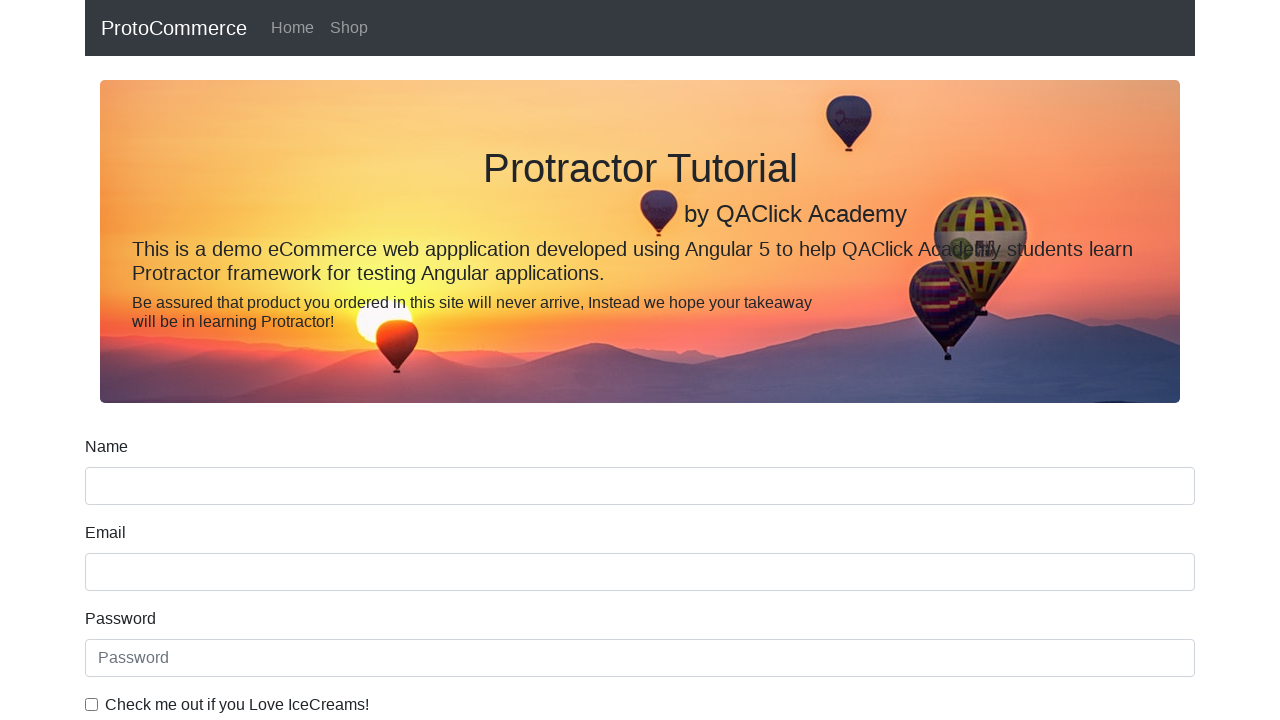

Filled email field with 'hello@gmail.com' on input[name='email']
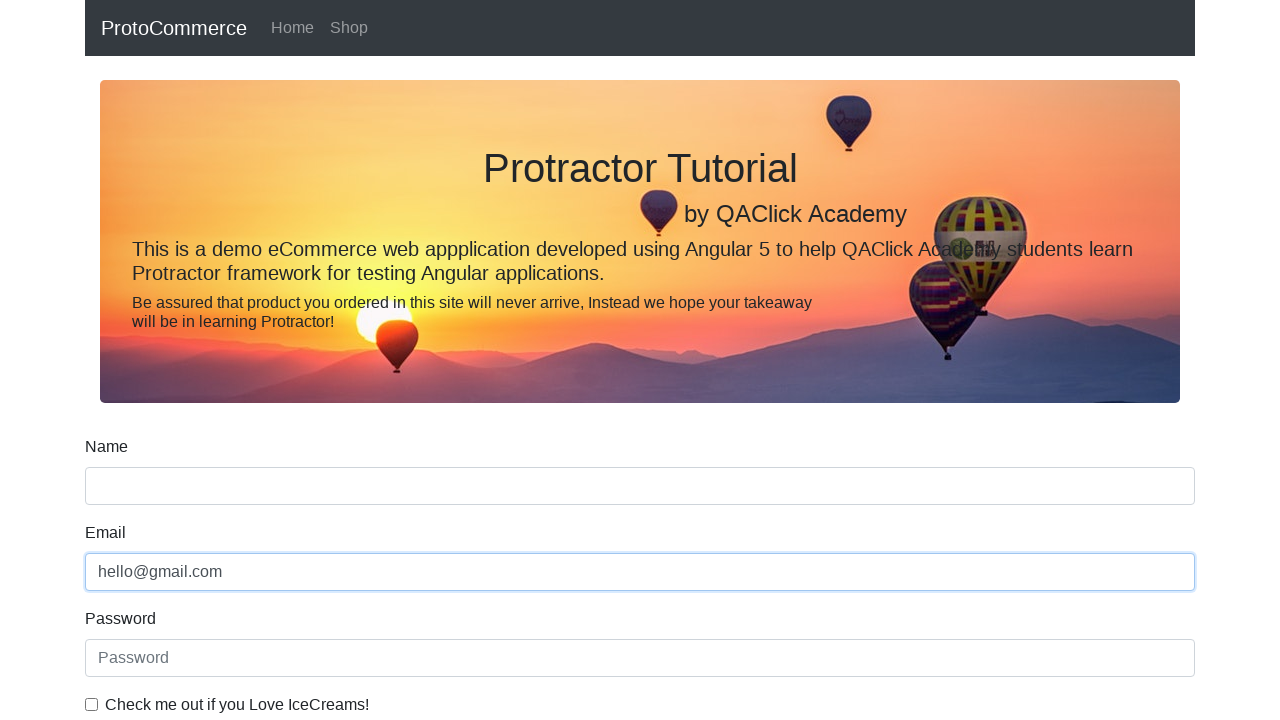

Filled password field with '123456' on #exampleInputPassword1
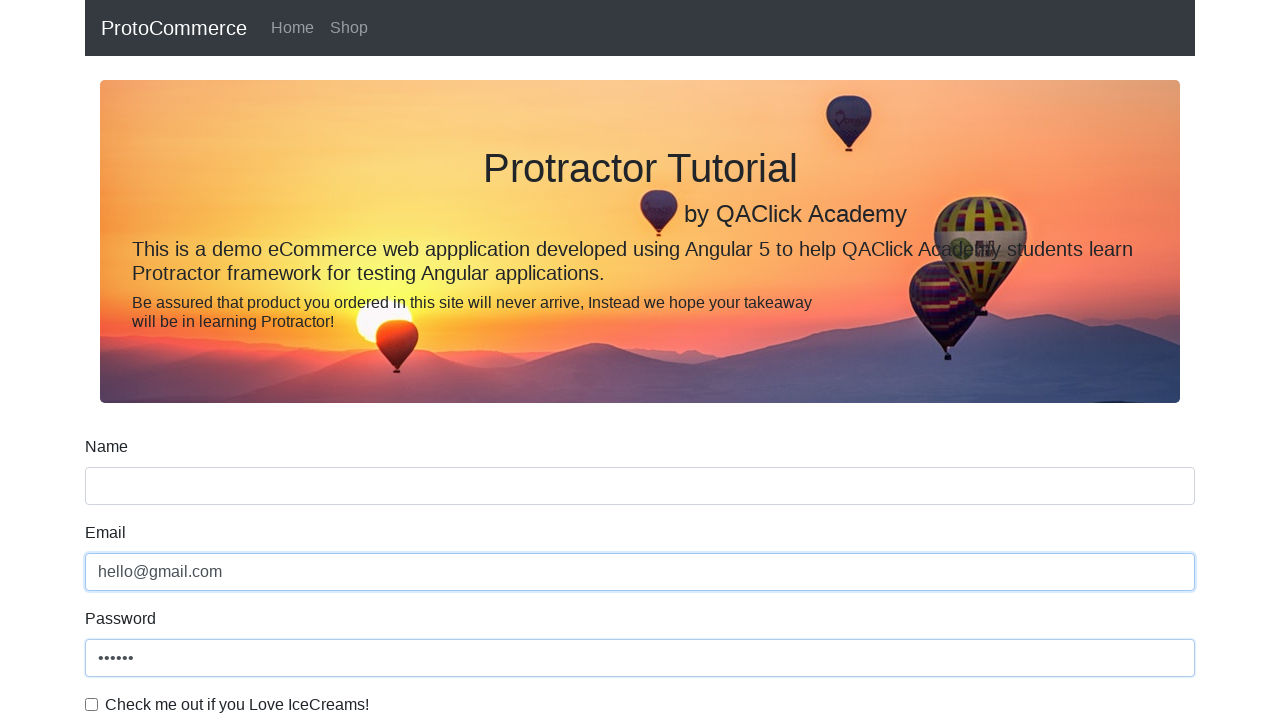

Clicked the checkbox at (92, 704) on #exampleCheck1
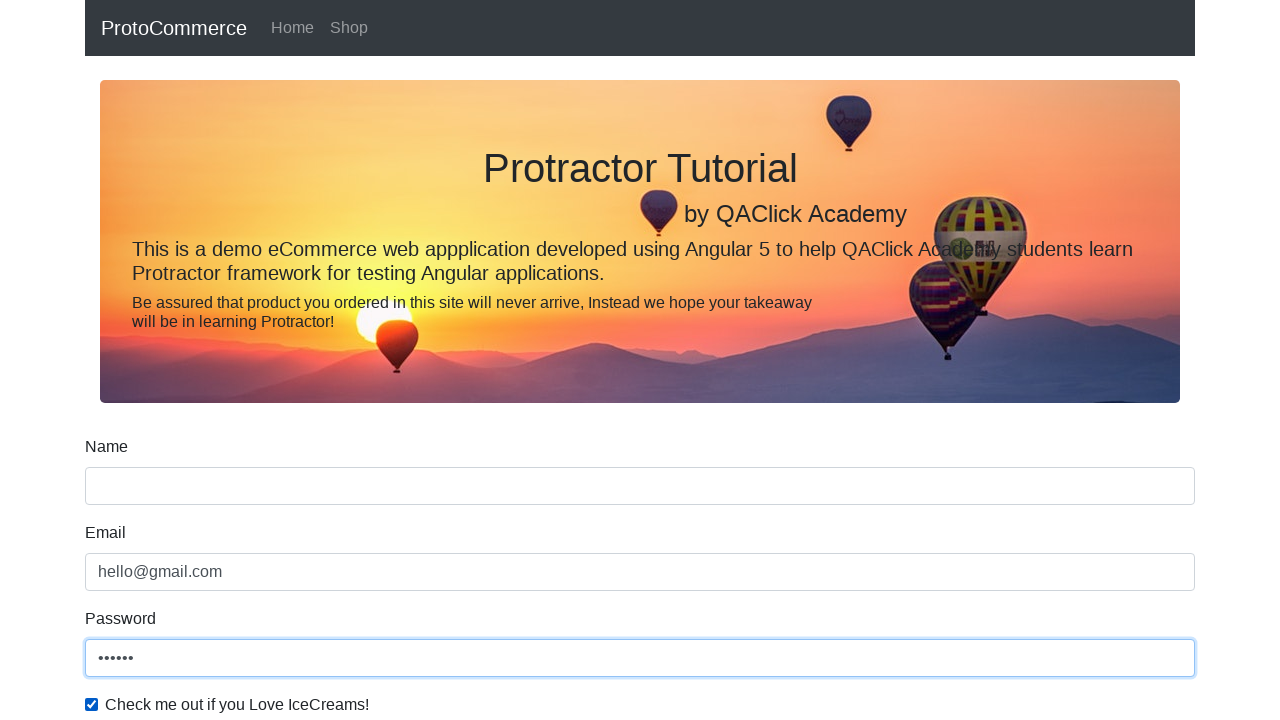

Clicked the submit button at (123, 491) on input[type='submit']
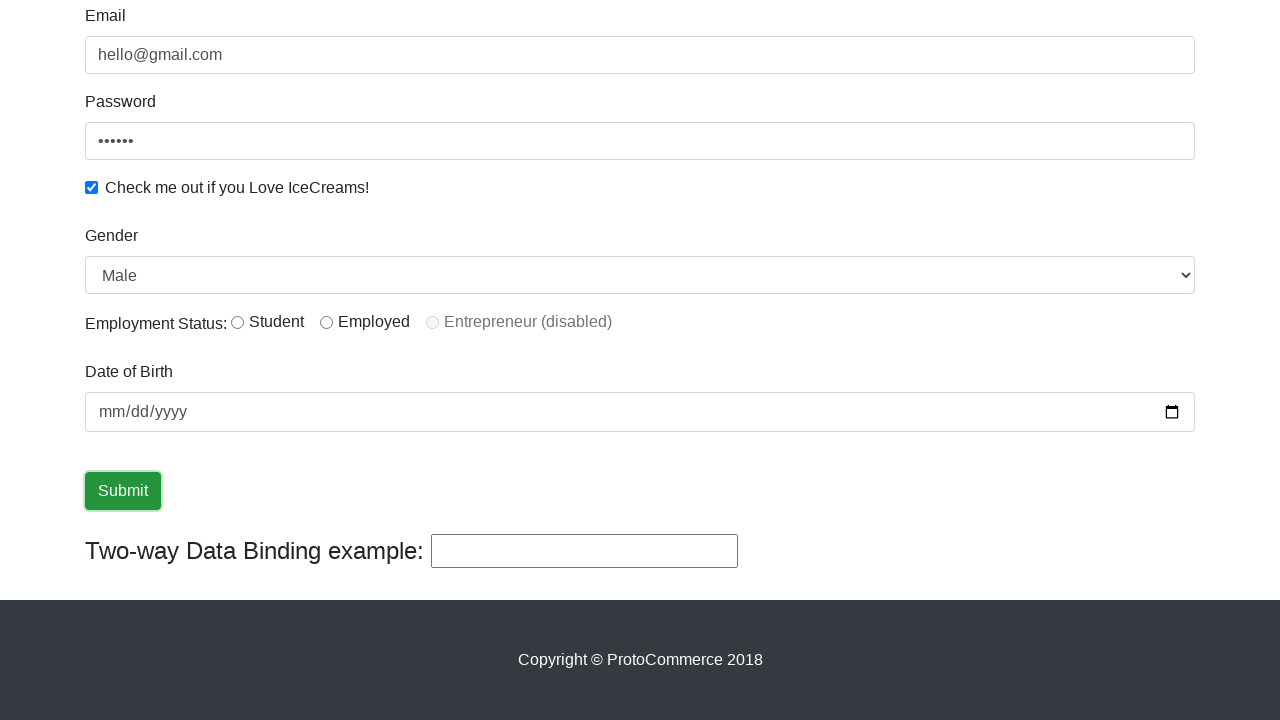

Filled name field with 'Rahul' on input[name='name']
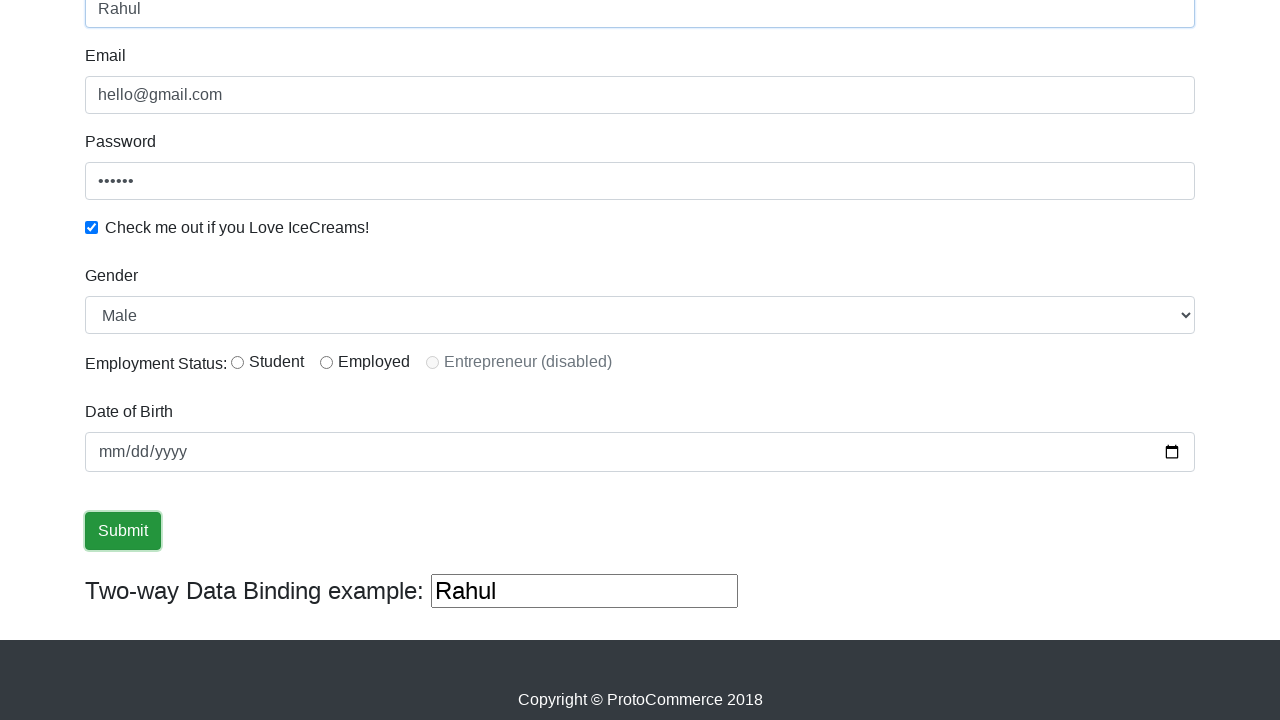

Clicked the radio button at (238, 362) on #inlineRadio1
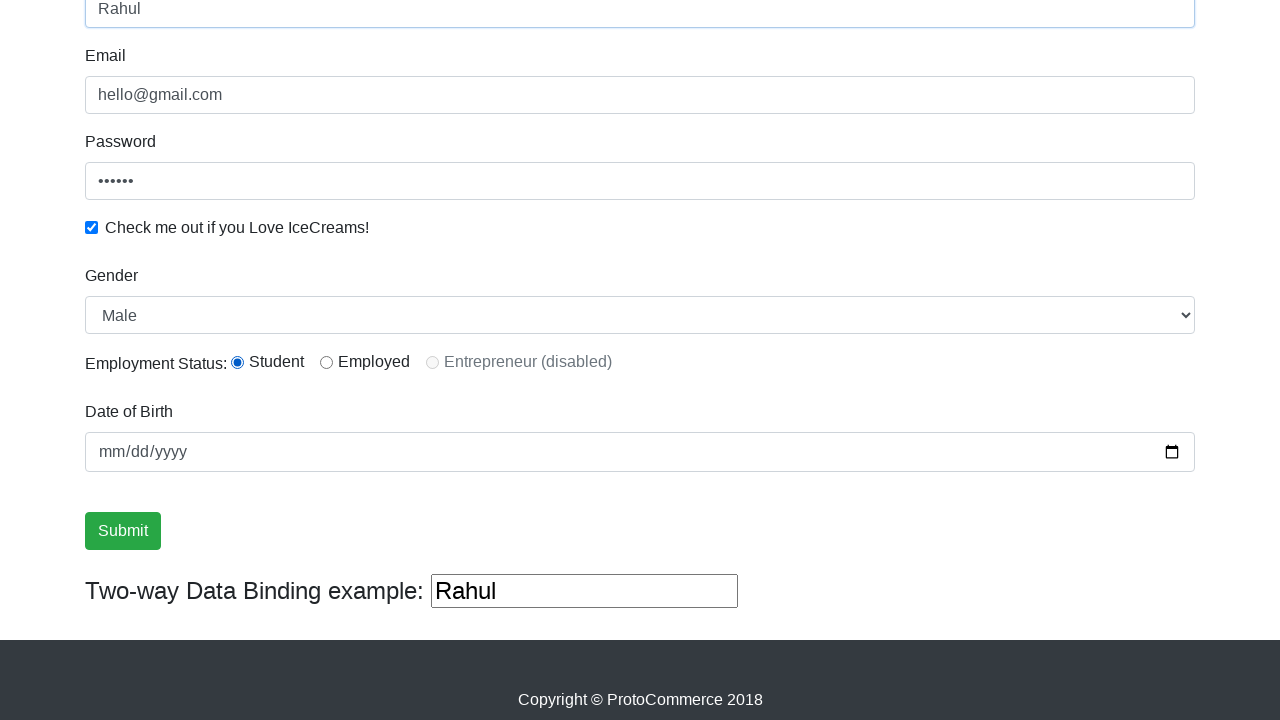

Retrieved success message text
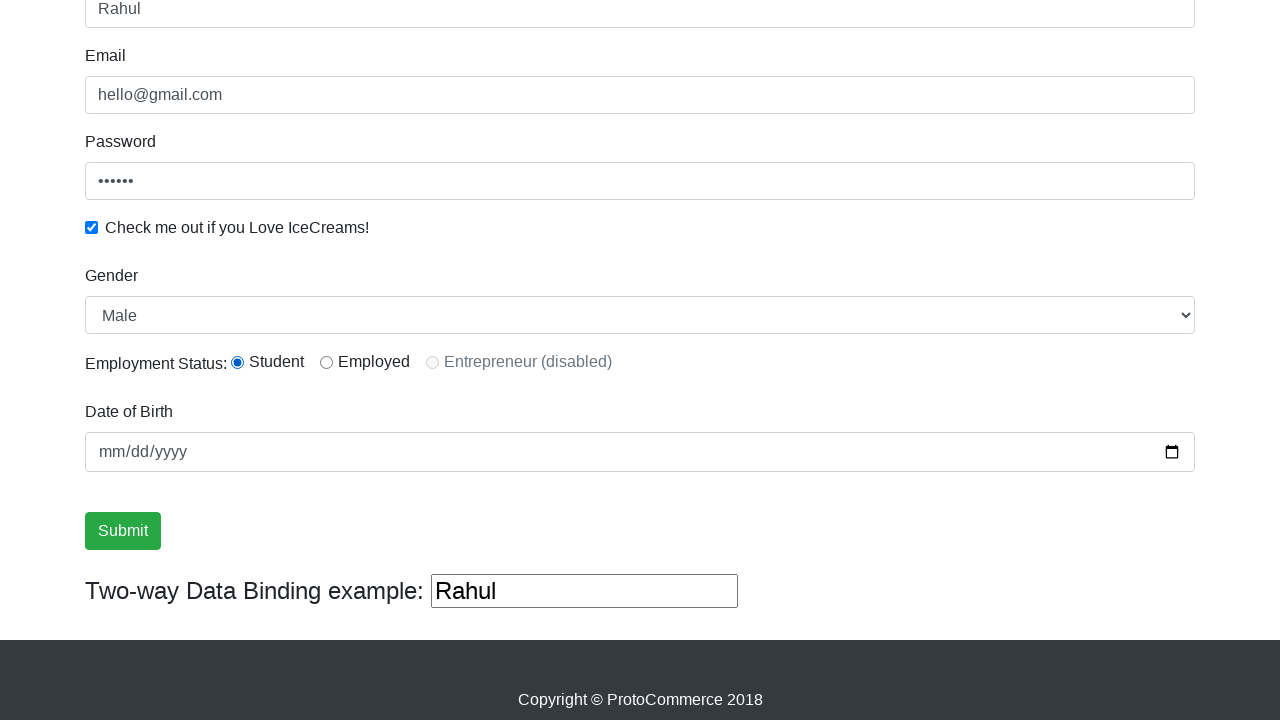

Verified 'Success' text is present in the success message
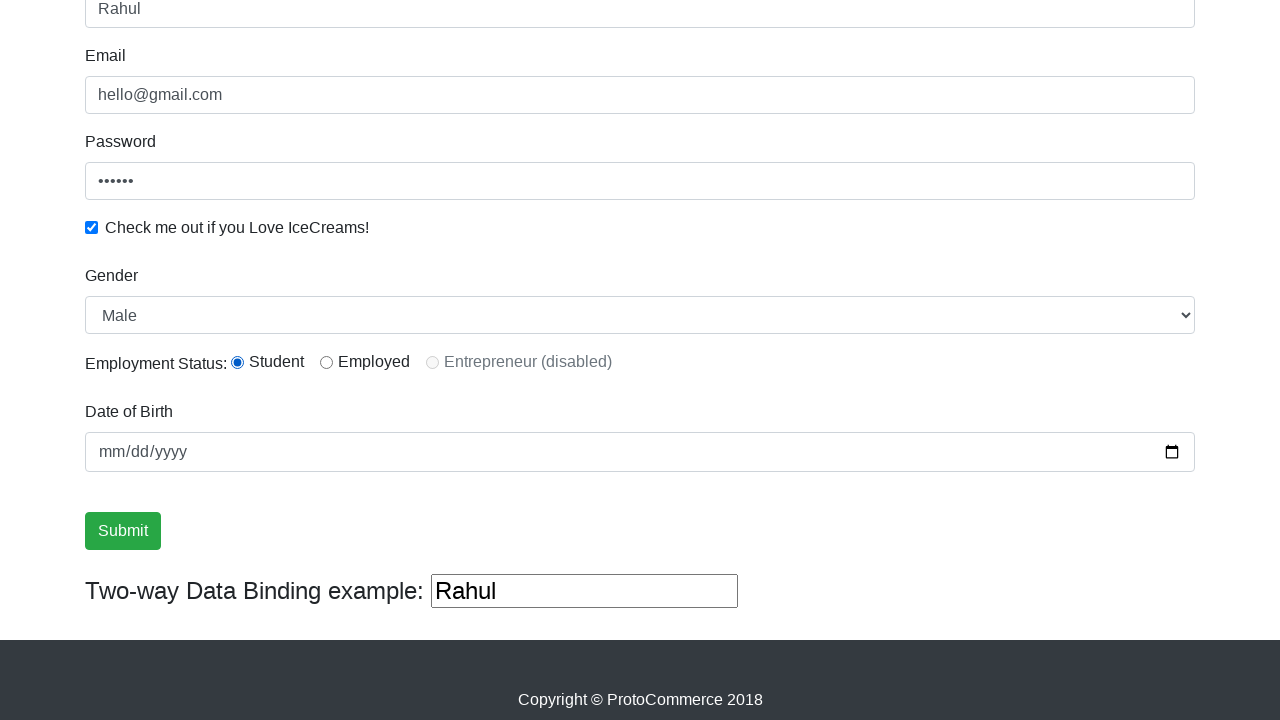

Filled the third text input field with 'hello again ' on (//input[@type='text'])[3]
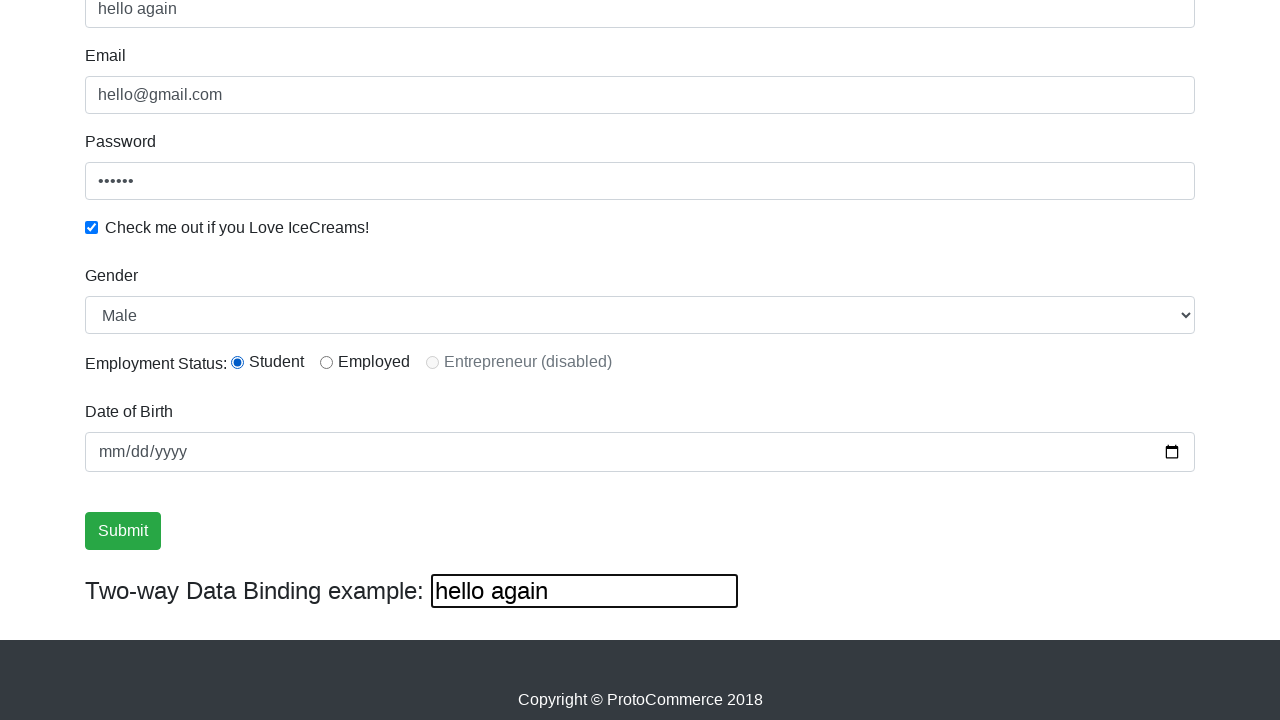

Cleared the third text input field on (//input[@type='text'])[3]
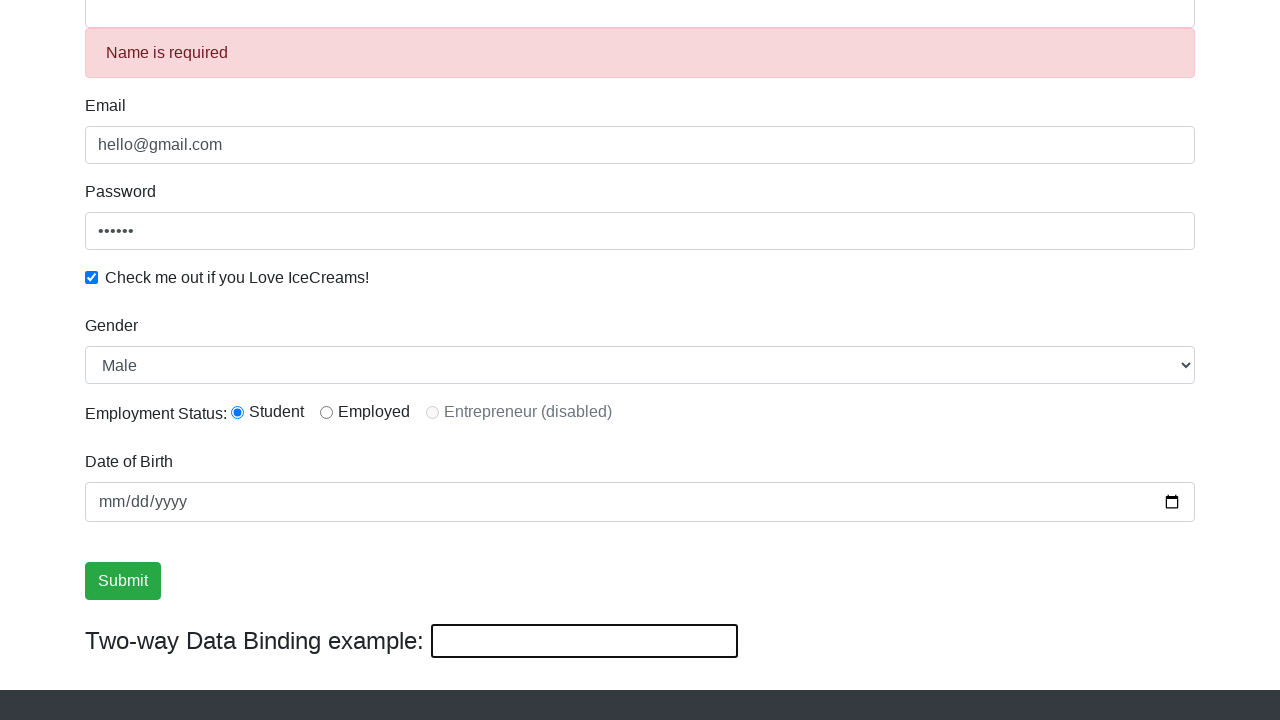

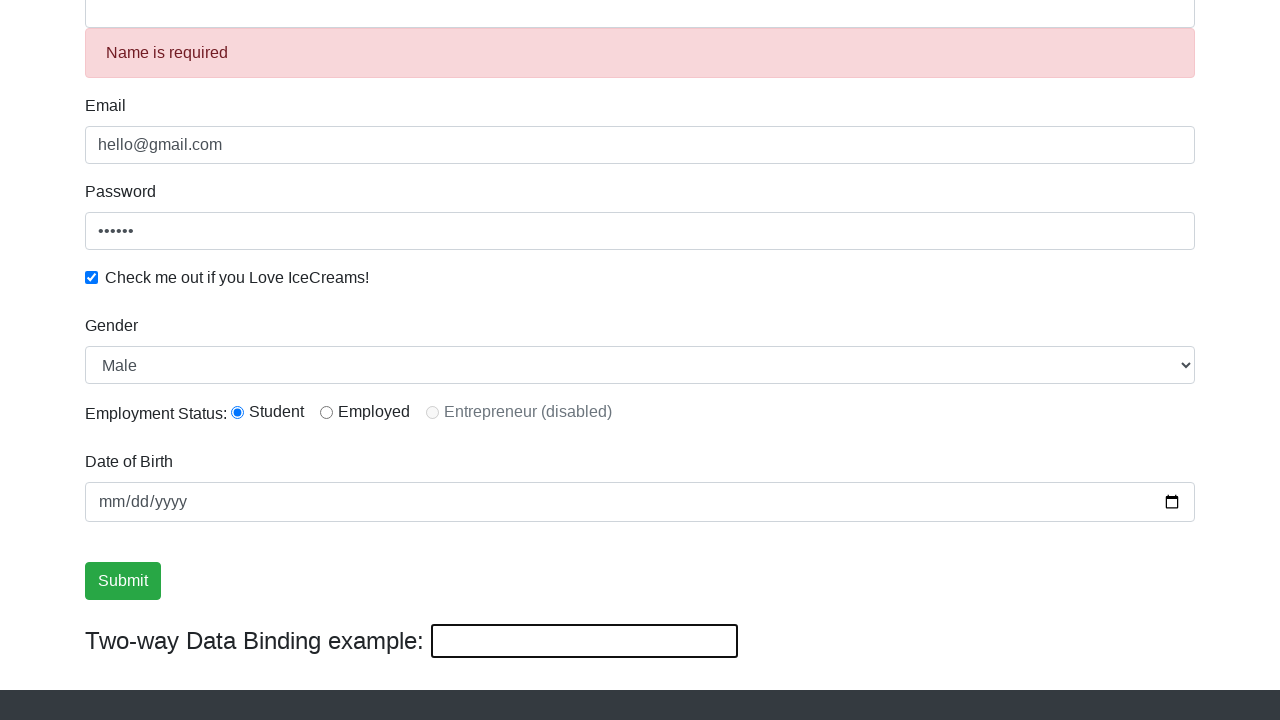